Tests clicking the resend button and waiting for the message to appear using implicit wait behavior, then verifies the message text starts with expected content.

Starting URL: https://eviltester.github.io/supportclasses/#2000

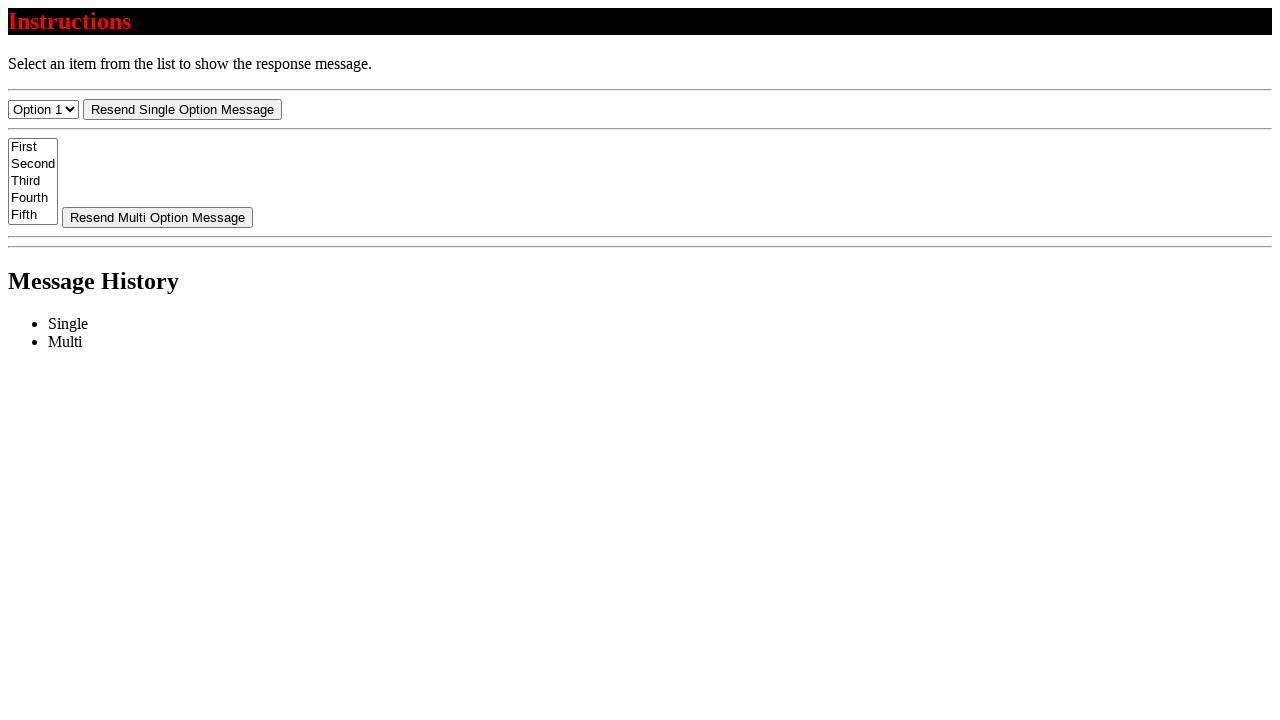

Clicked resend button at (182, 109) on #resend-select
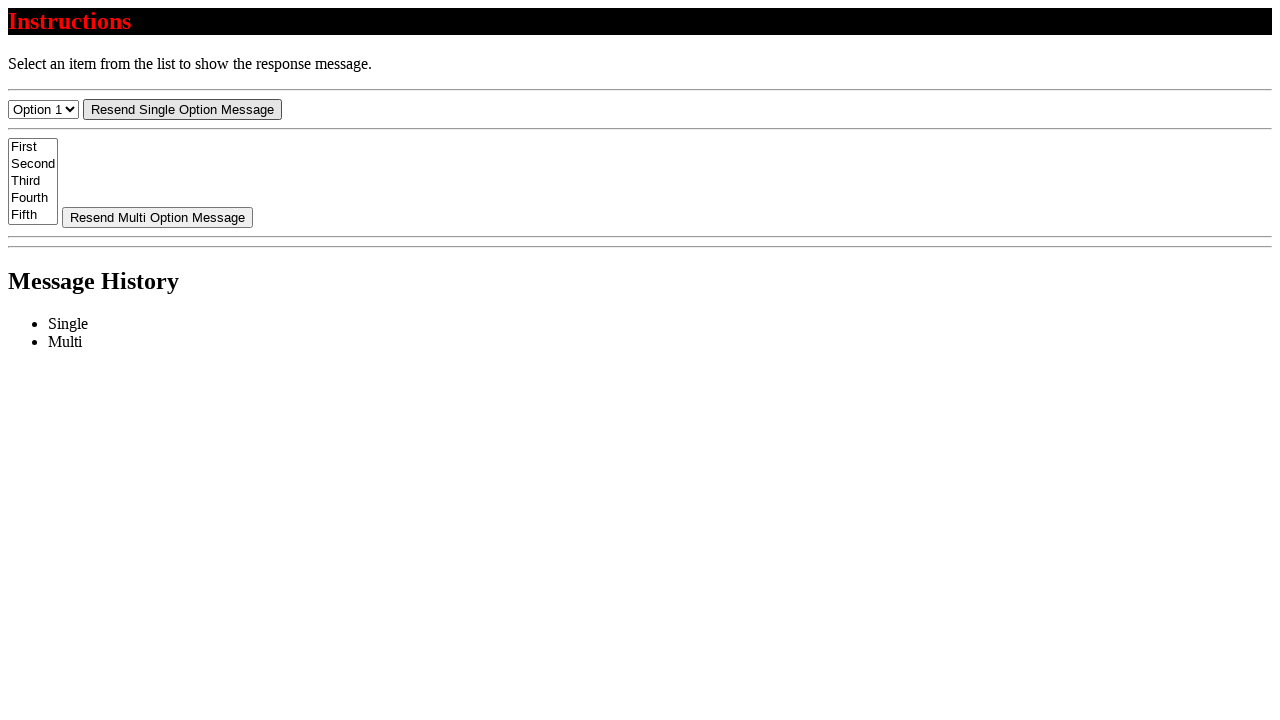

Located message element
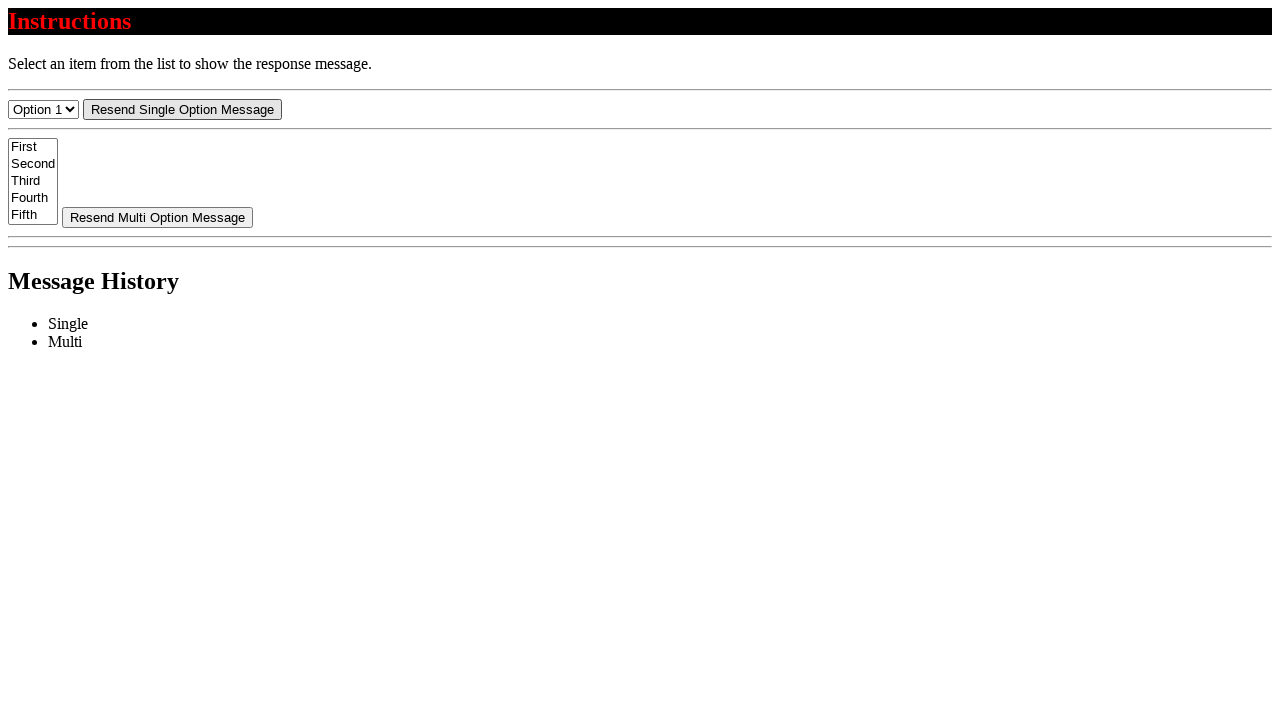

Message element appeared after implicit wait
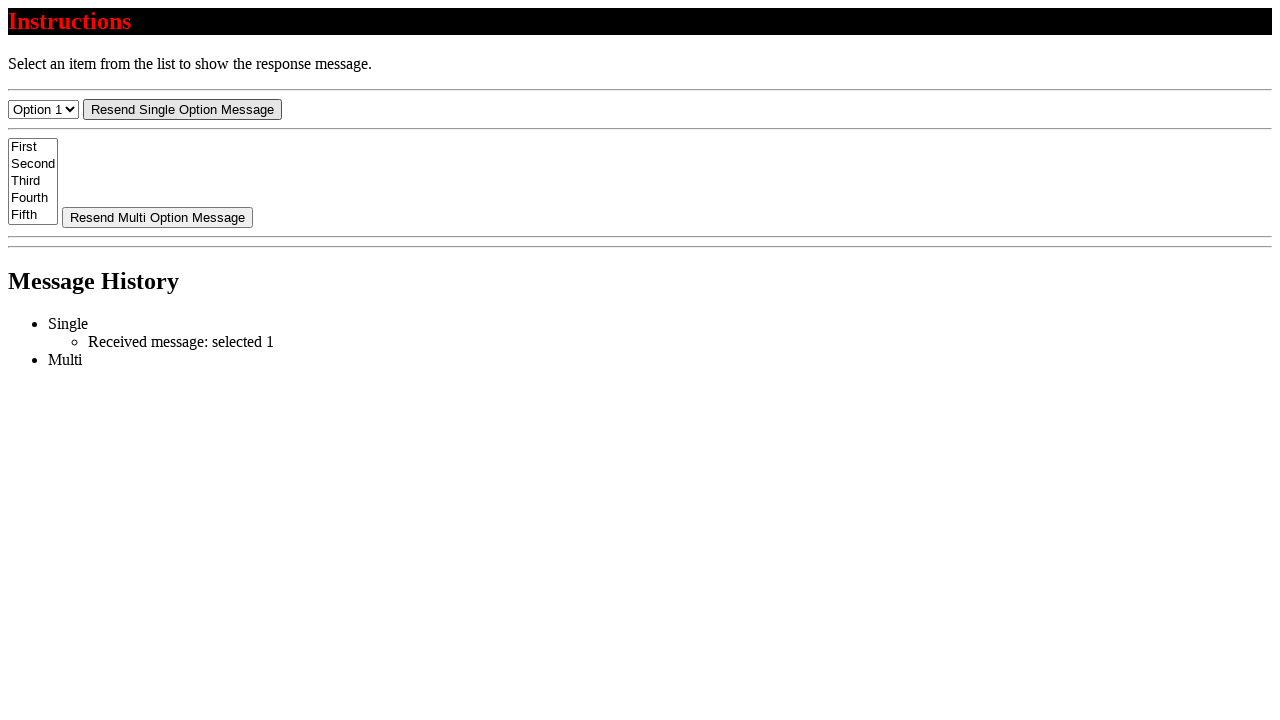

Verified message text starts with 'Received message:'
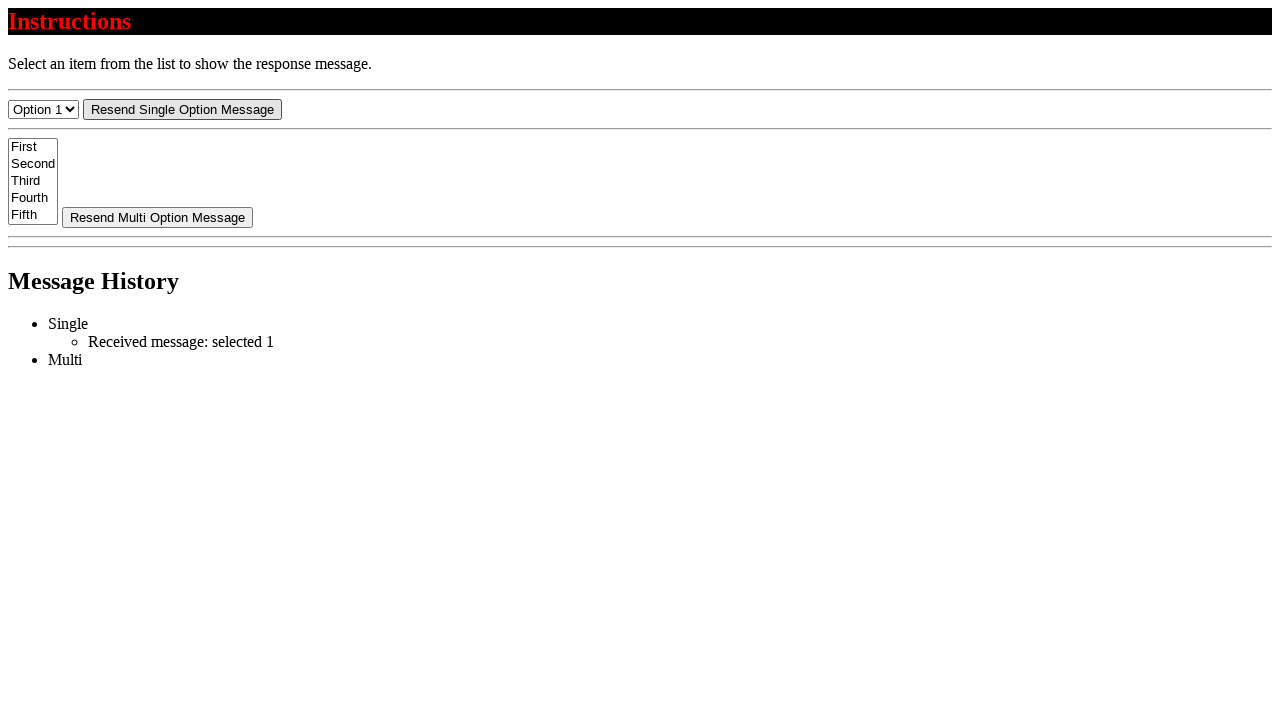

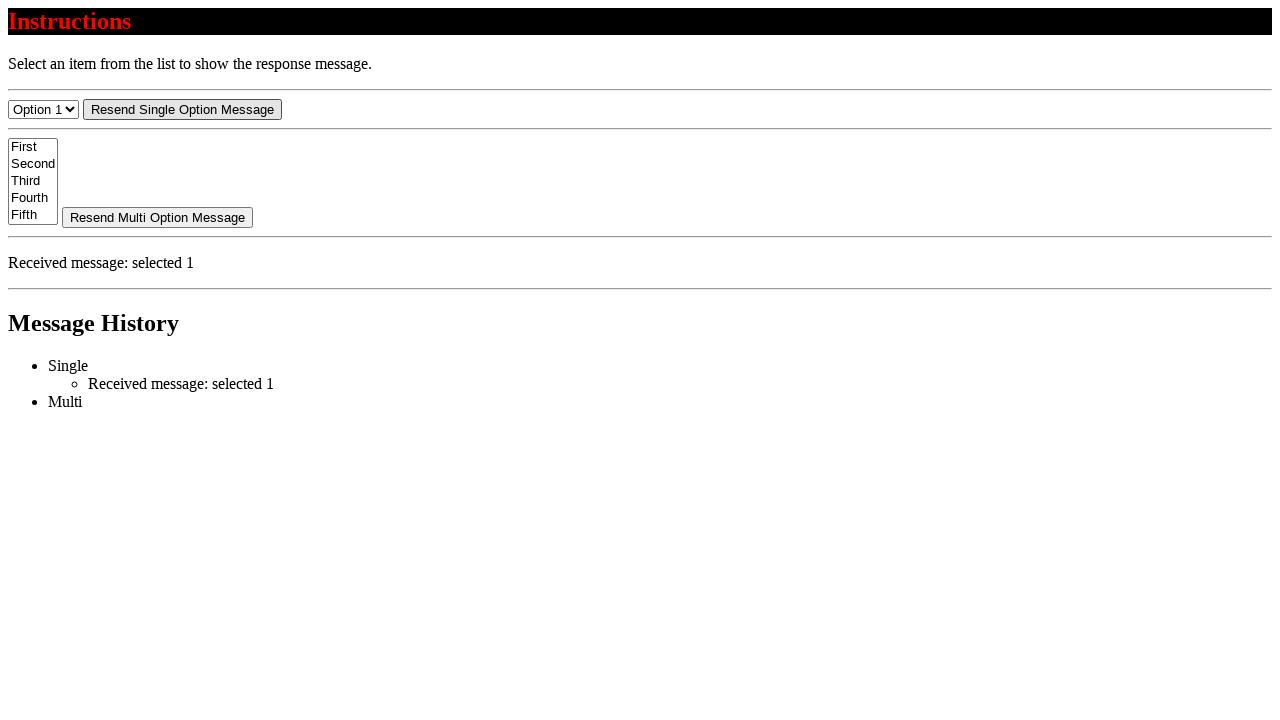